Navigates to Walla Israeli news website and verifies page loads

Starting URL: https://www.walla.co.il

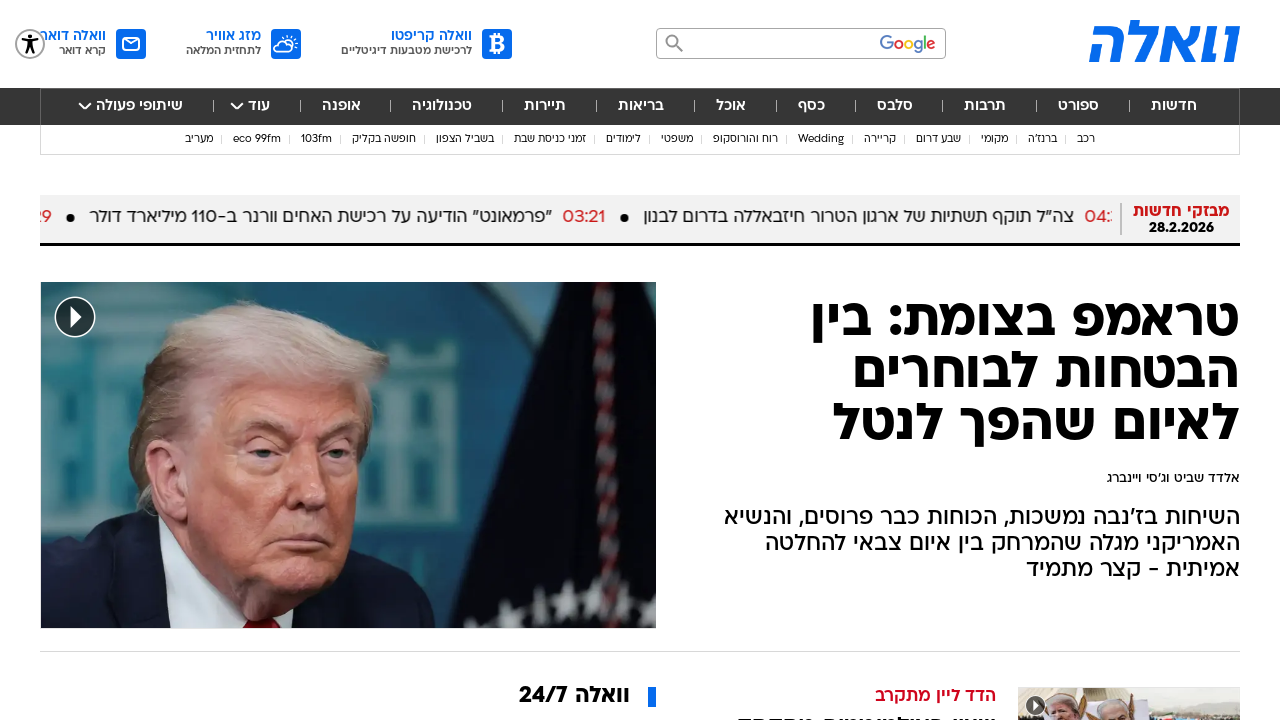

Navigated to Walla Israeli news website and waited for DOM content to load
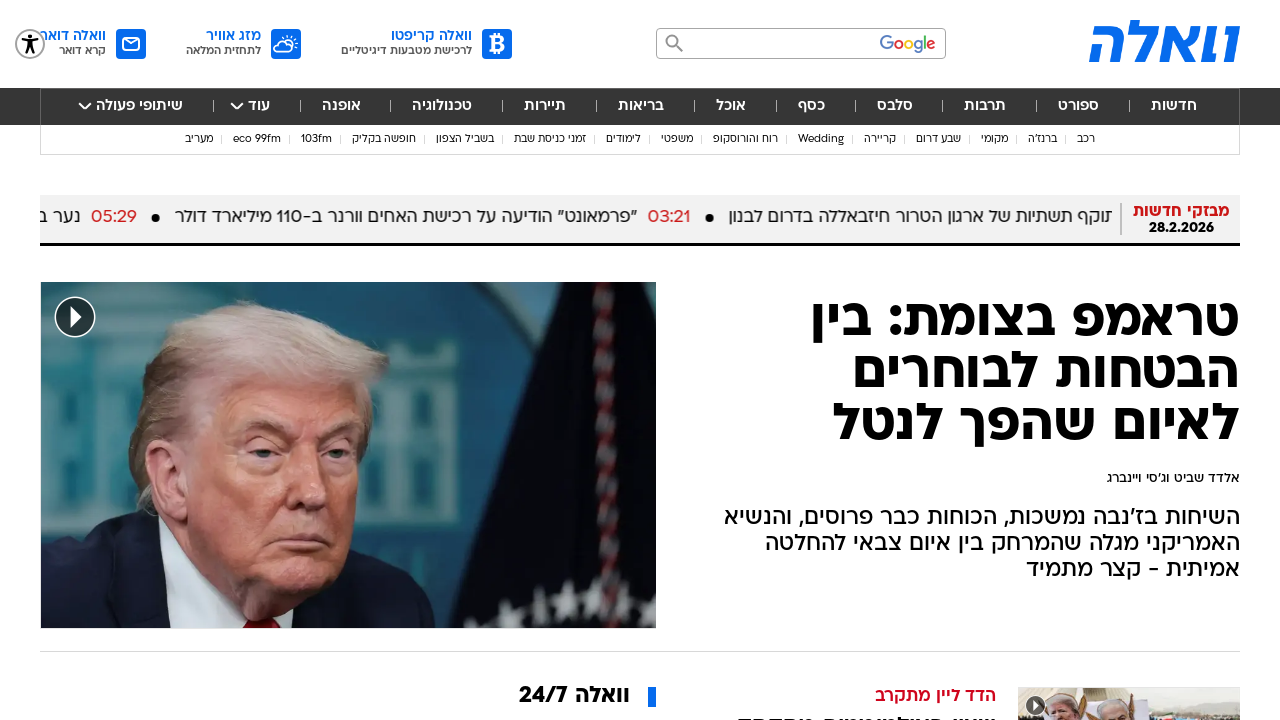

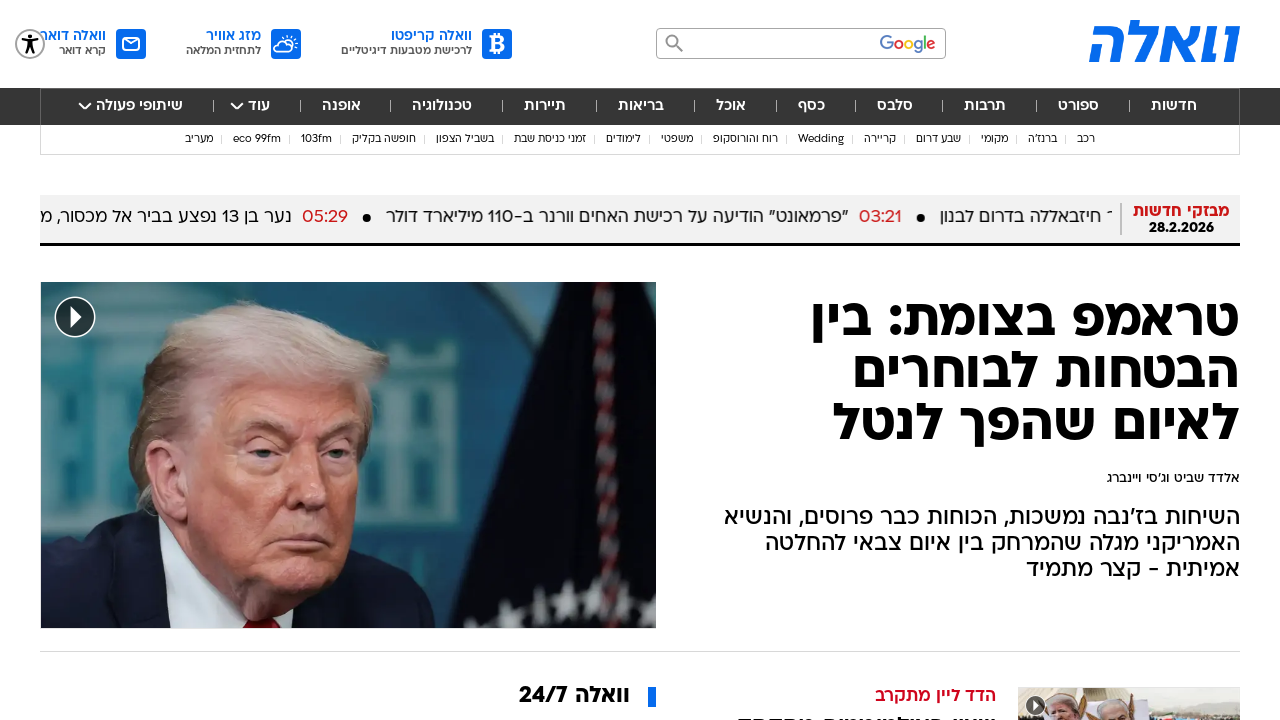